Navigates through three VinFast website pages (homepage, bike shop, and offers page) to verify page accessibility and loading.

Starting URL: https://vinfastauto.com/vn_vi

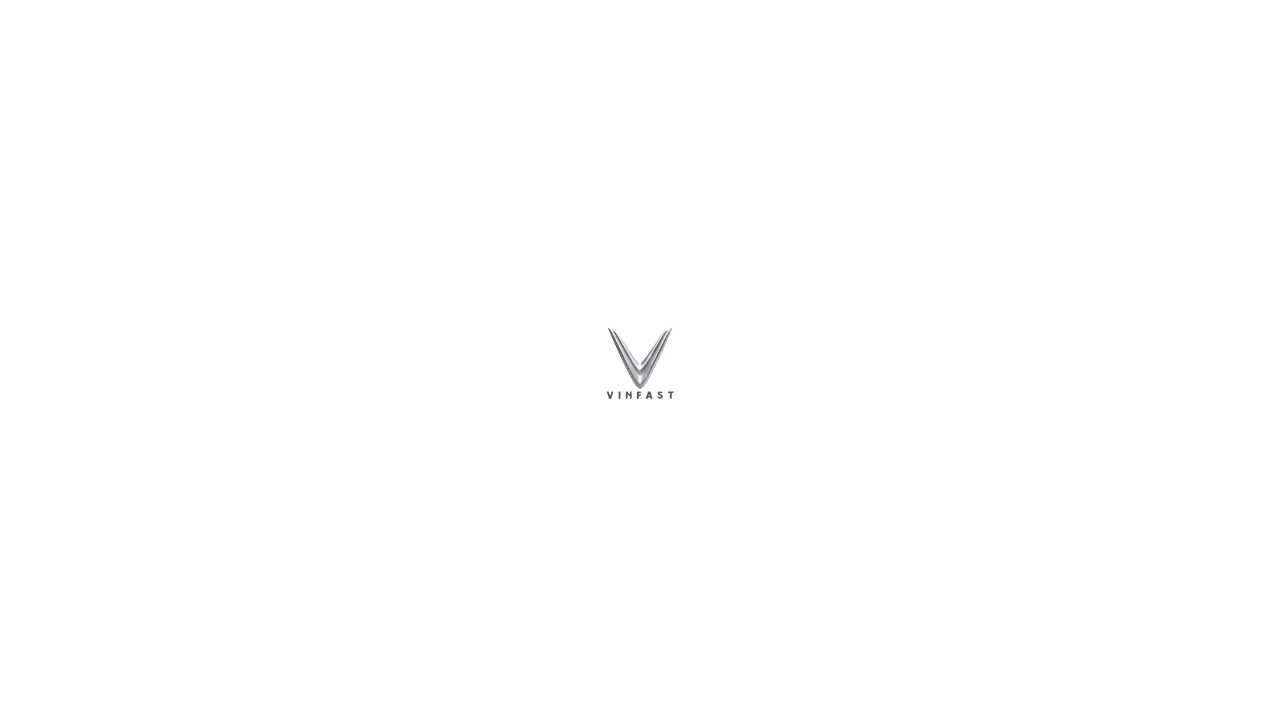

VinFast homepage loaded and network idle
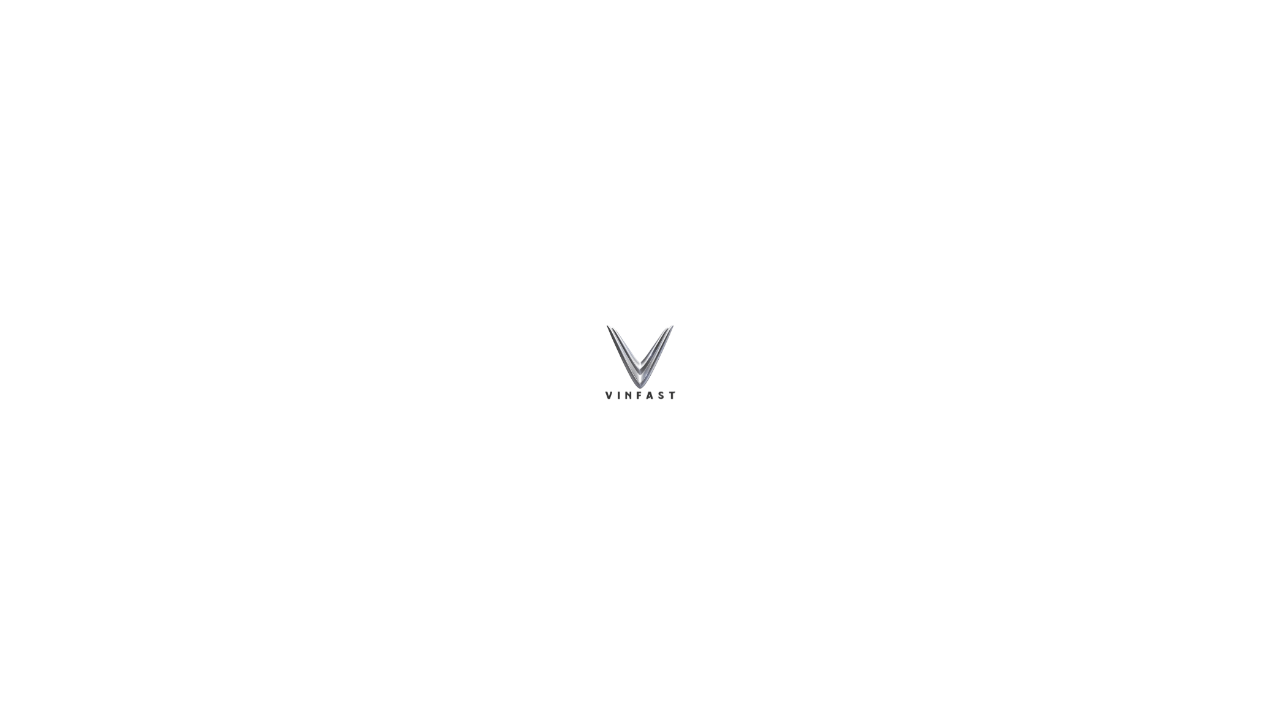

Navigated to VinFast bike shop page
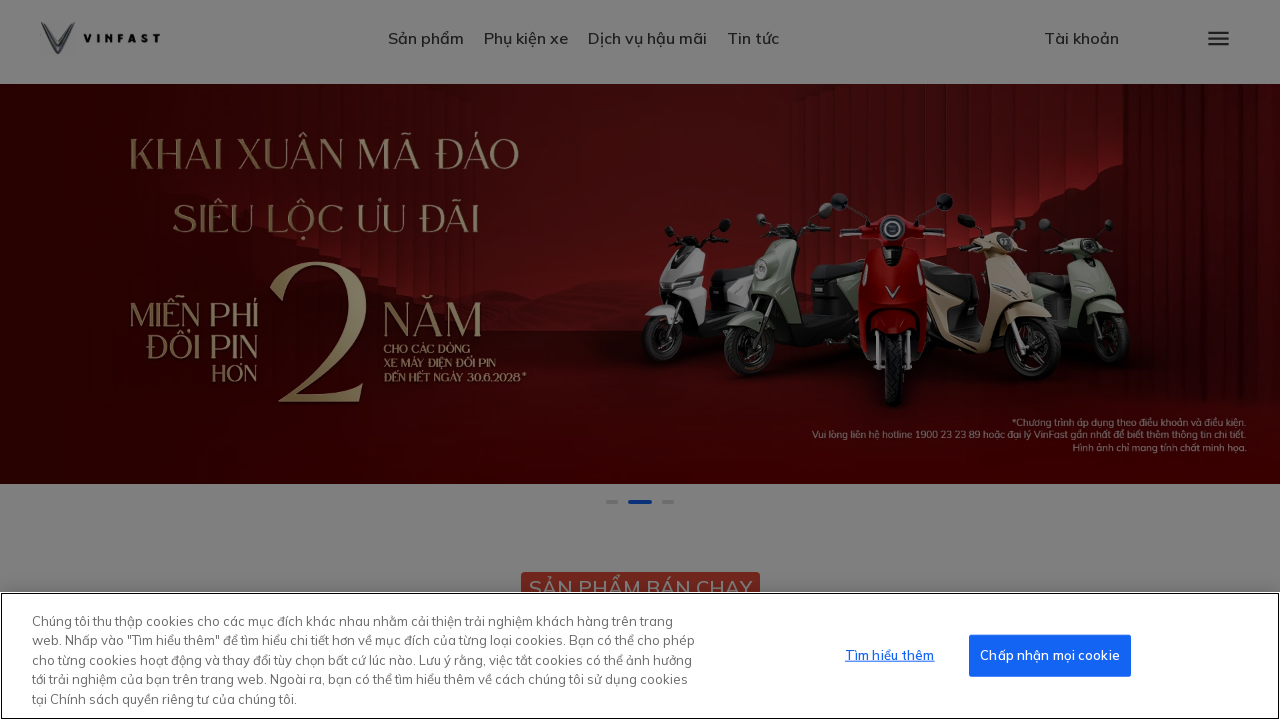

Bike shop page loaded and network idle
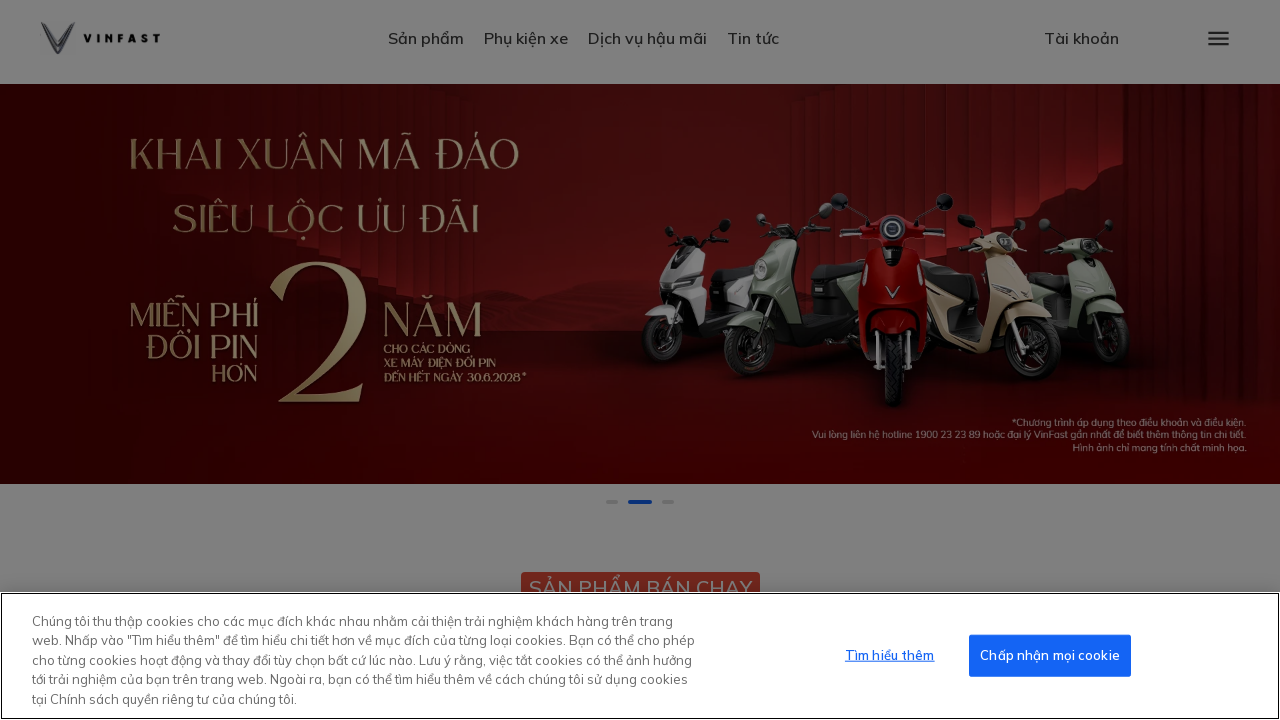

Navigated to VinFast offers page
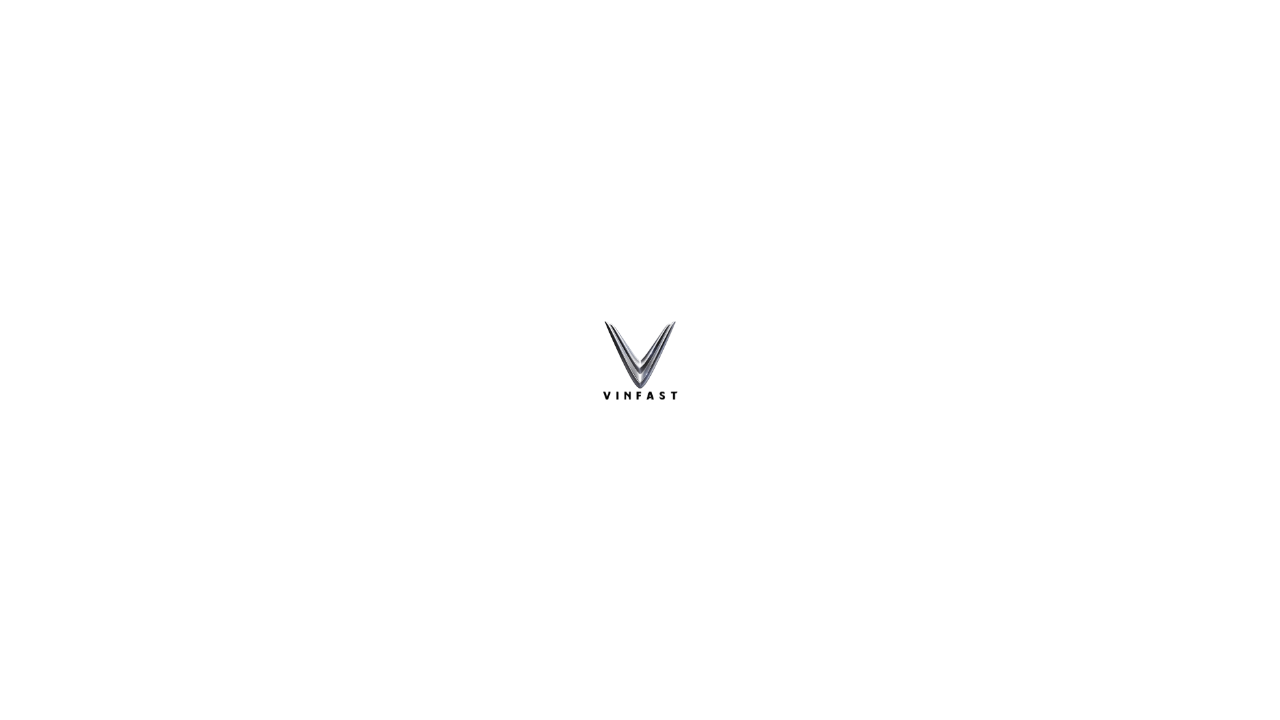

Offers page loaded and network idle
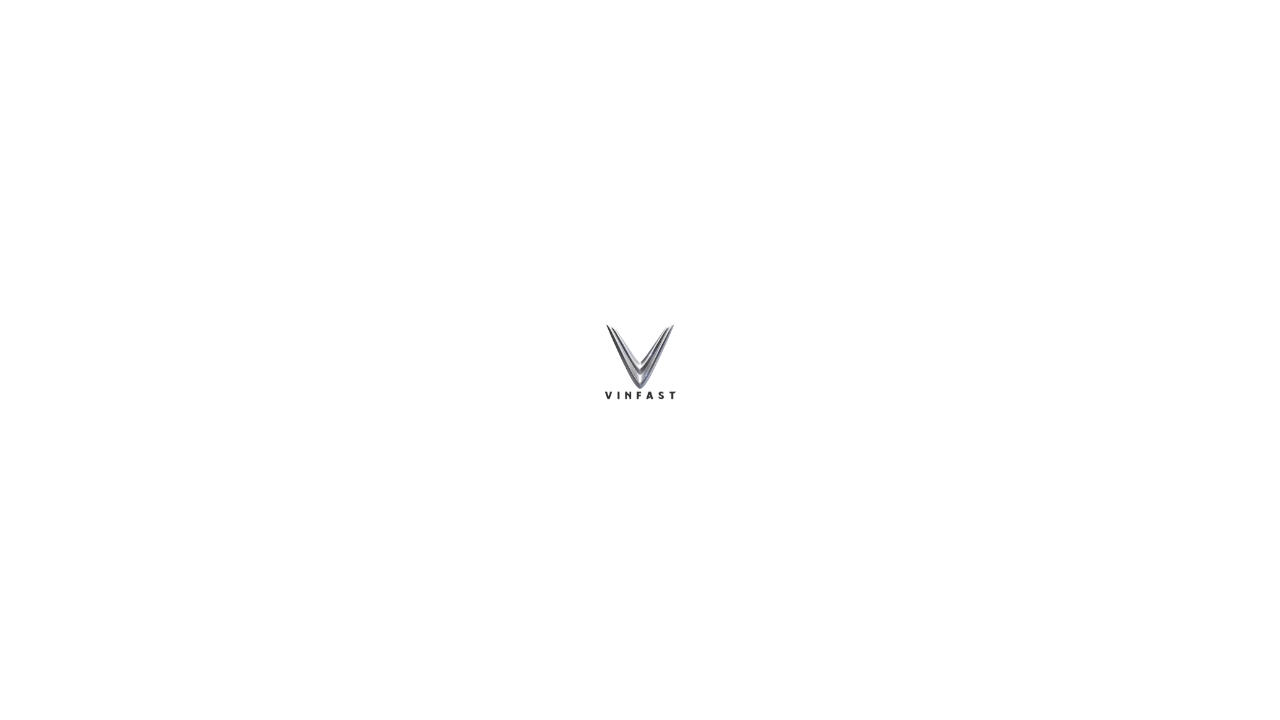

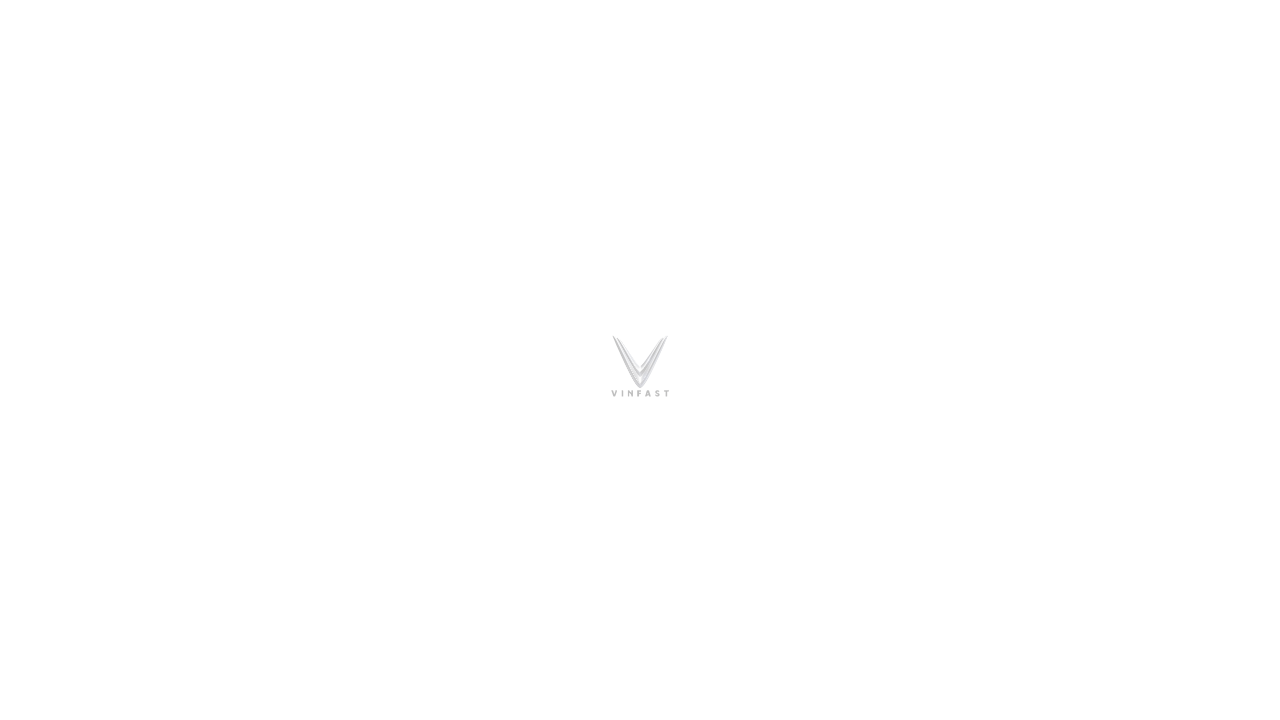